Tests the autocomplete functionality of the source location field by typing a city name, navigating through dropdown suggestions with arrow keys, and selecting an option

Starting URL: https://www.apsrtconline.in/oprs-web/guest/home.do?h=1

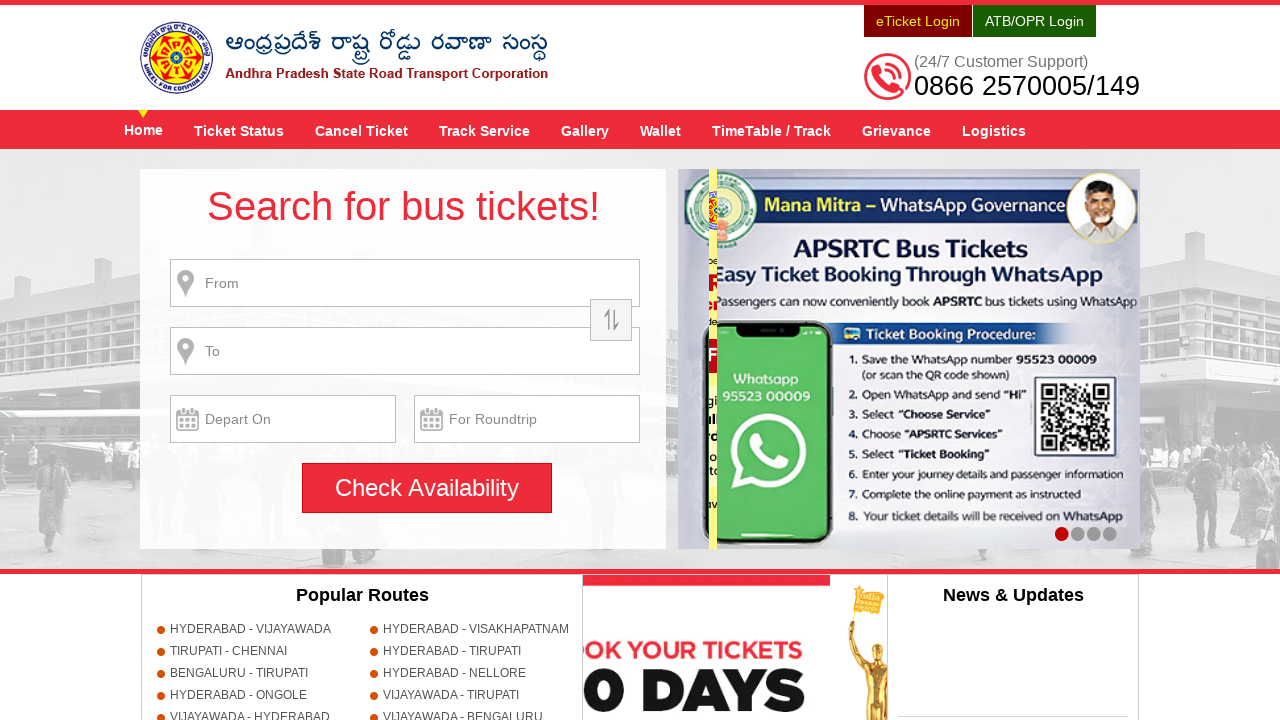

Typed 'HYDERABAD' in the source location field on #fromPlaceName
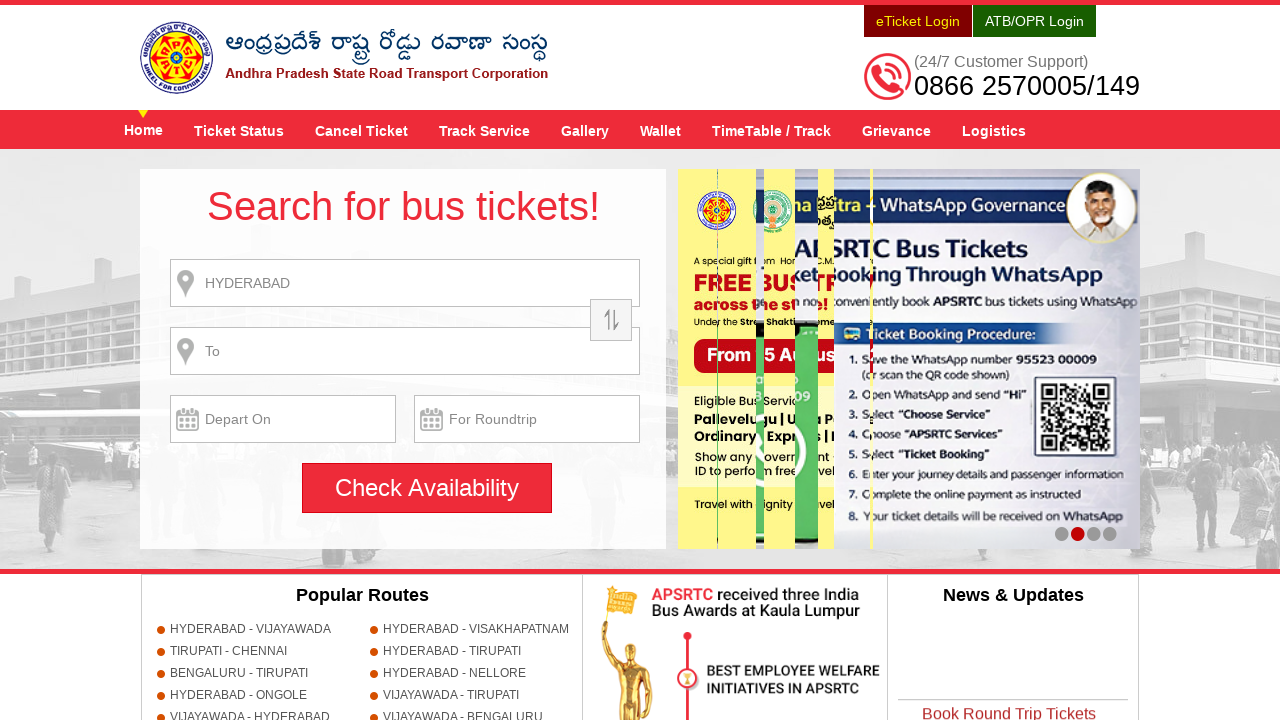

Waited 2 seconds for autocomplete dropdown to appear
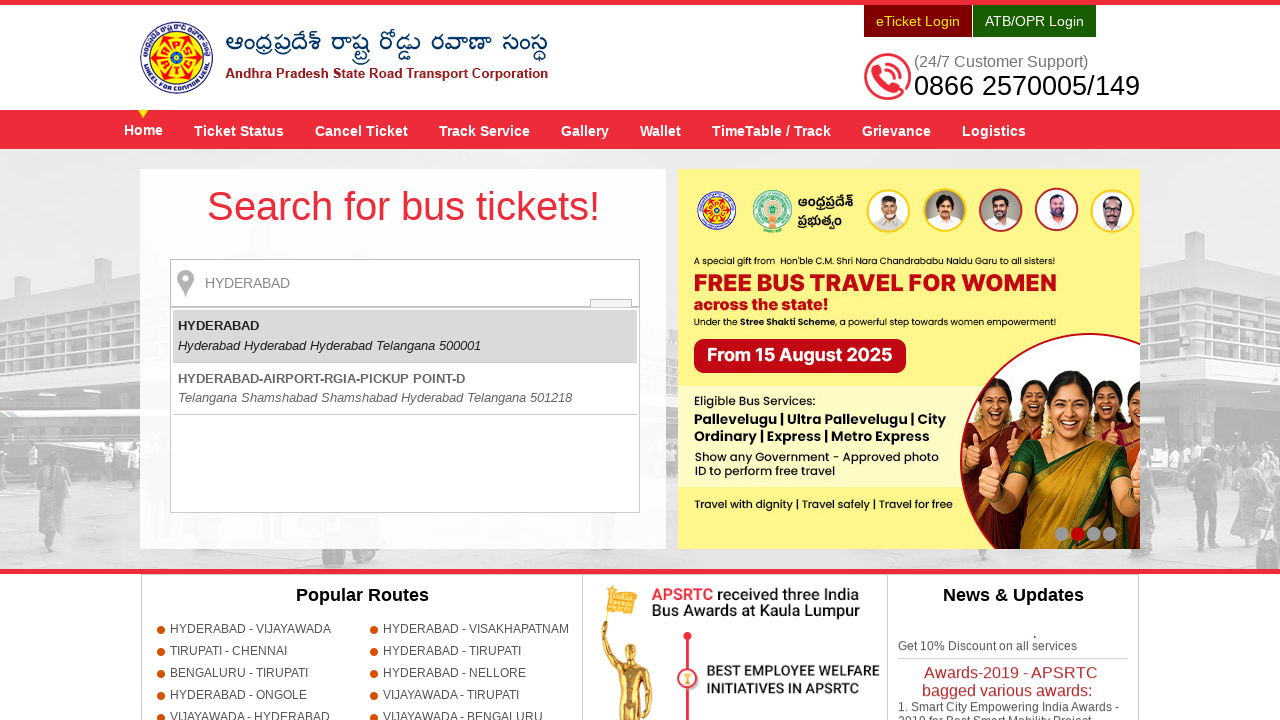

Pressed ArrowDown key to navigate through dropdown suggestions
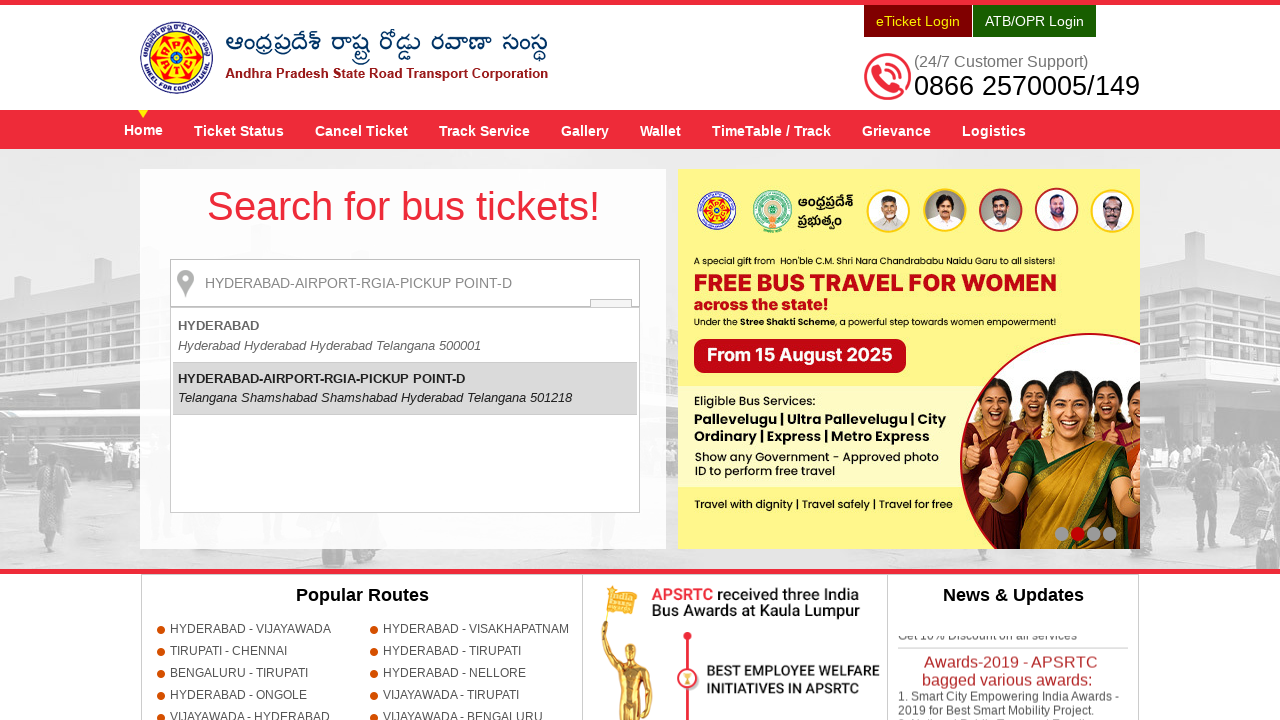

Waited 2 seconds for selection to update
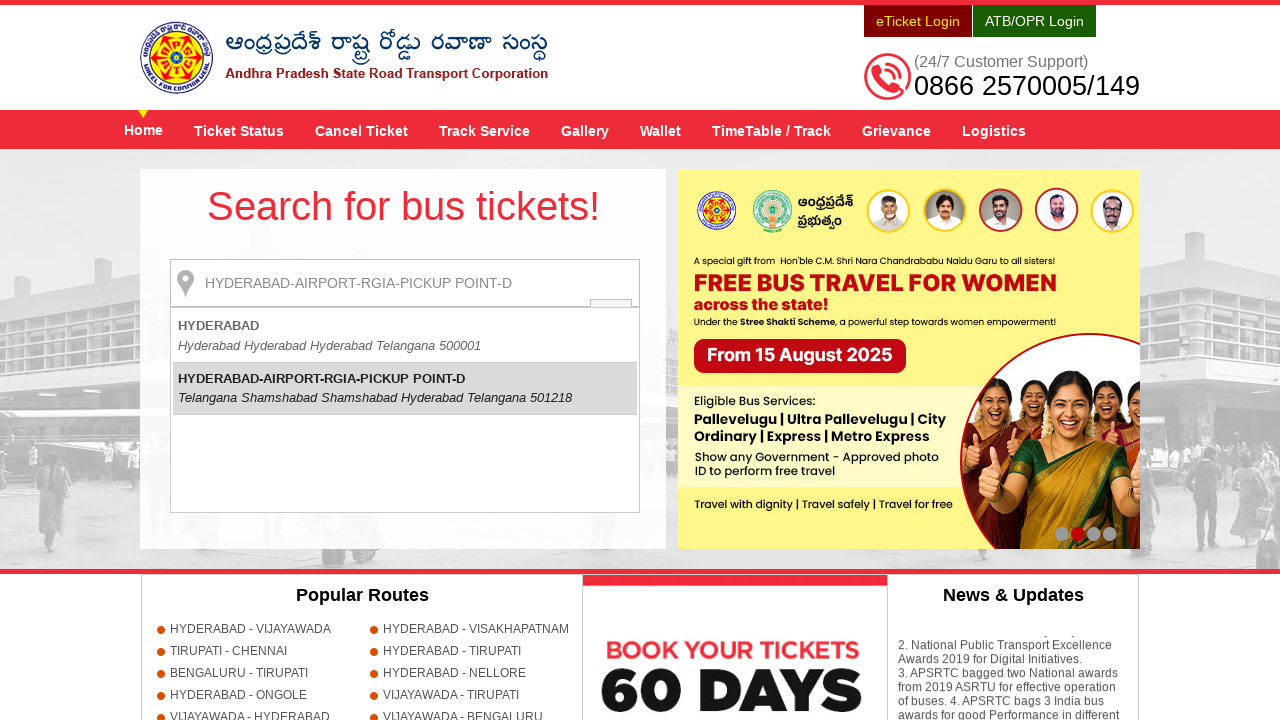

Pressed Enter key to select the highlighted autocomplete option
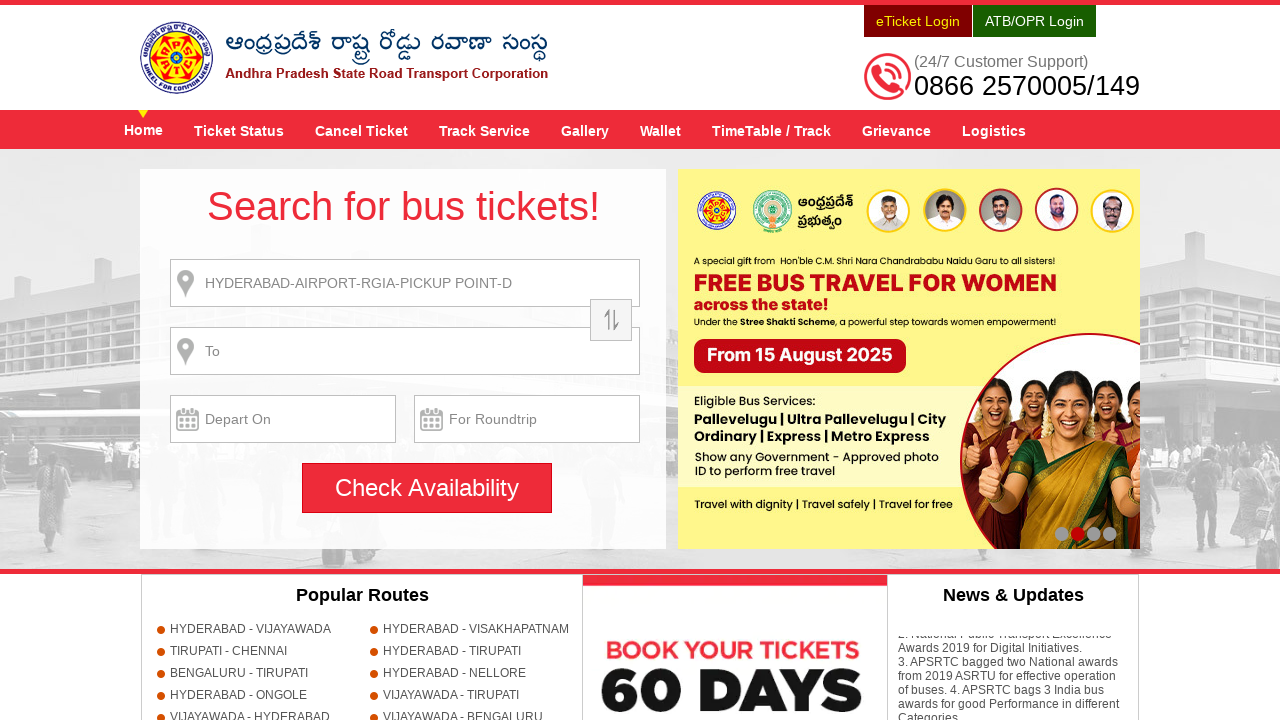

Waited 2 seconds to see the result of selection
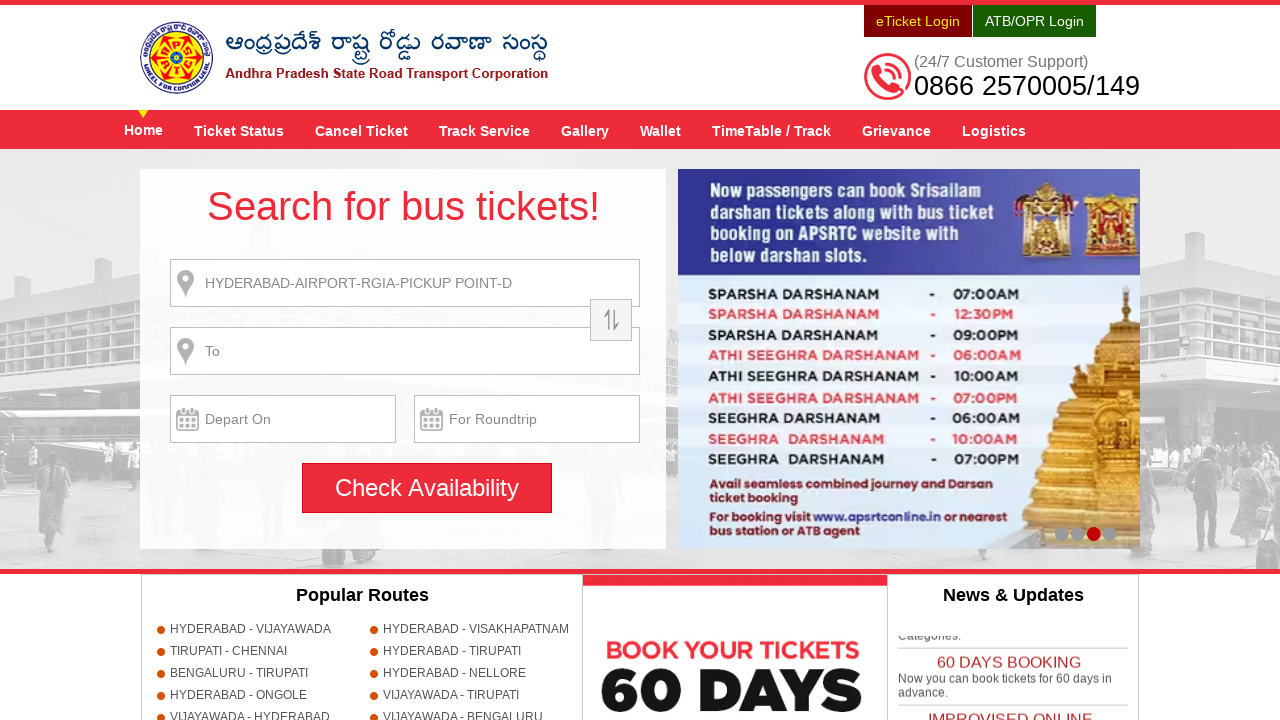

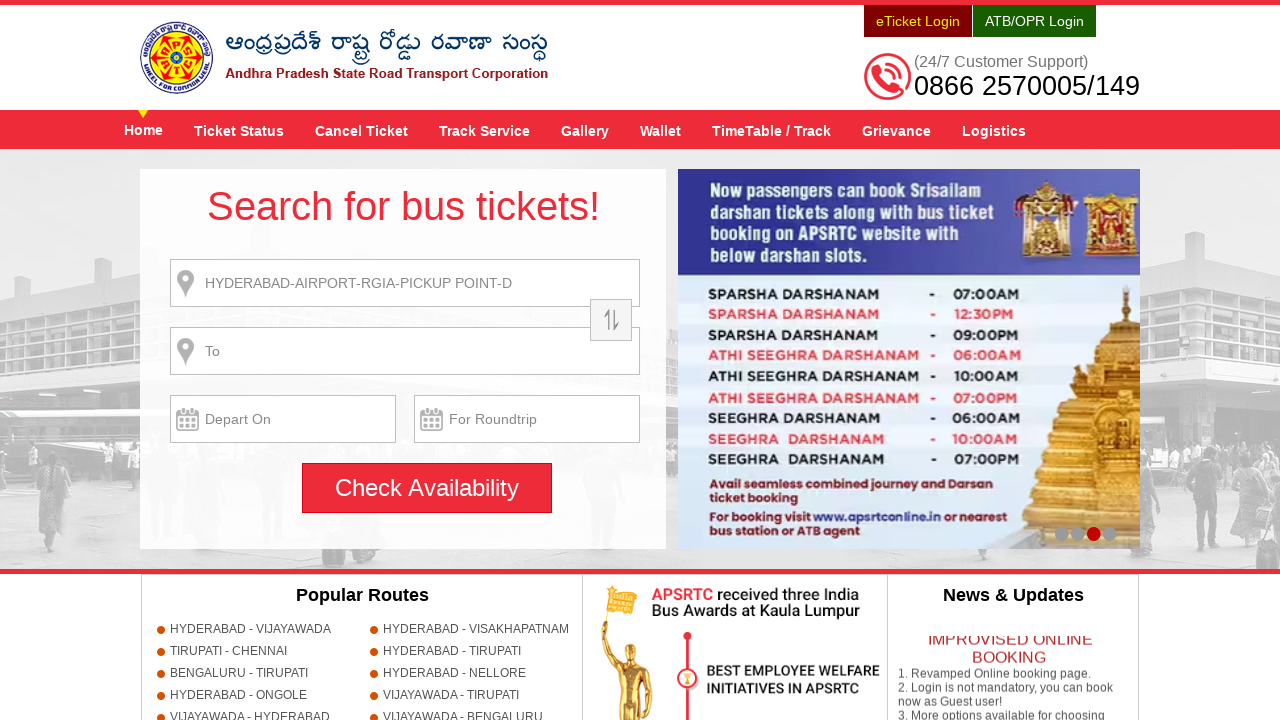